Tests the text box form by entering a full name into the userName input field

Starting URL: https://demoqa.com/text-box

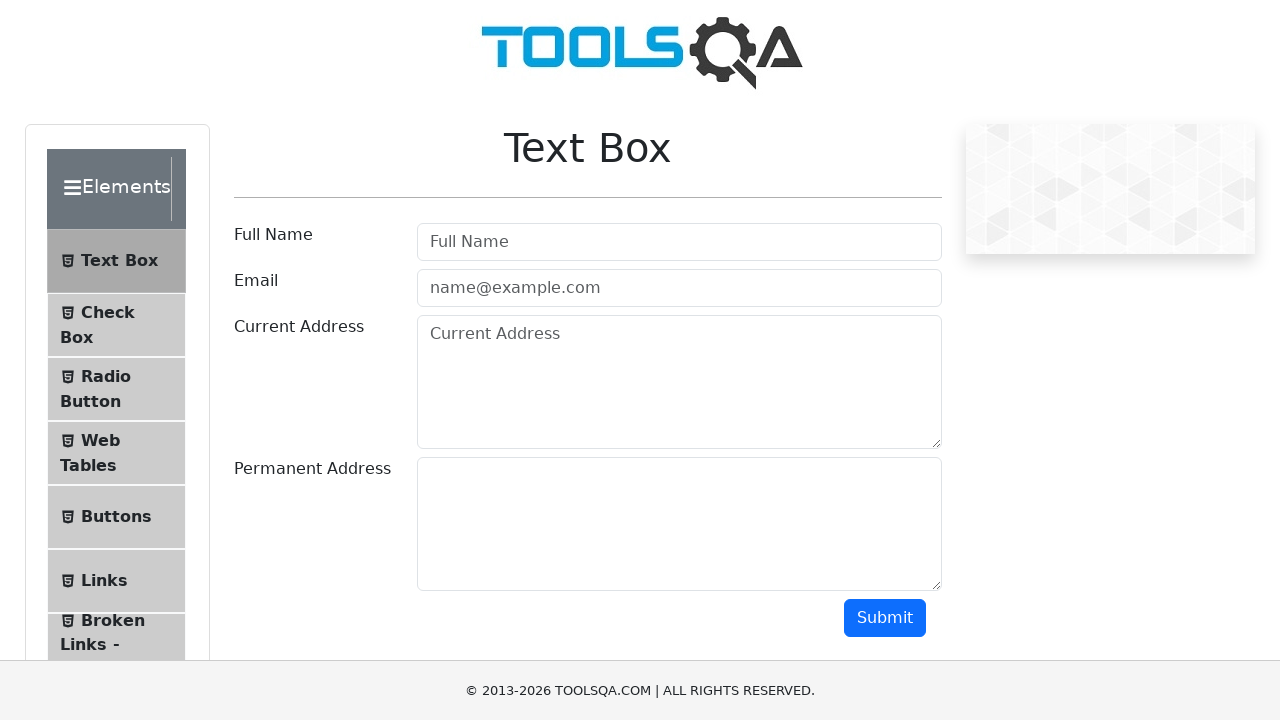

Filled userName input field with 'Marius' on input#userName
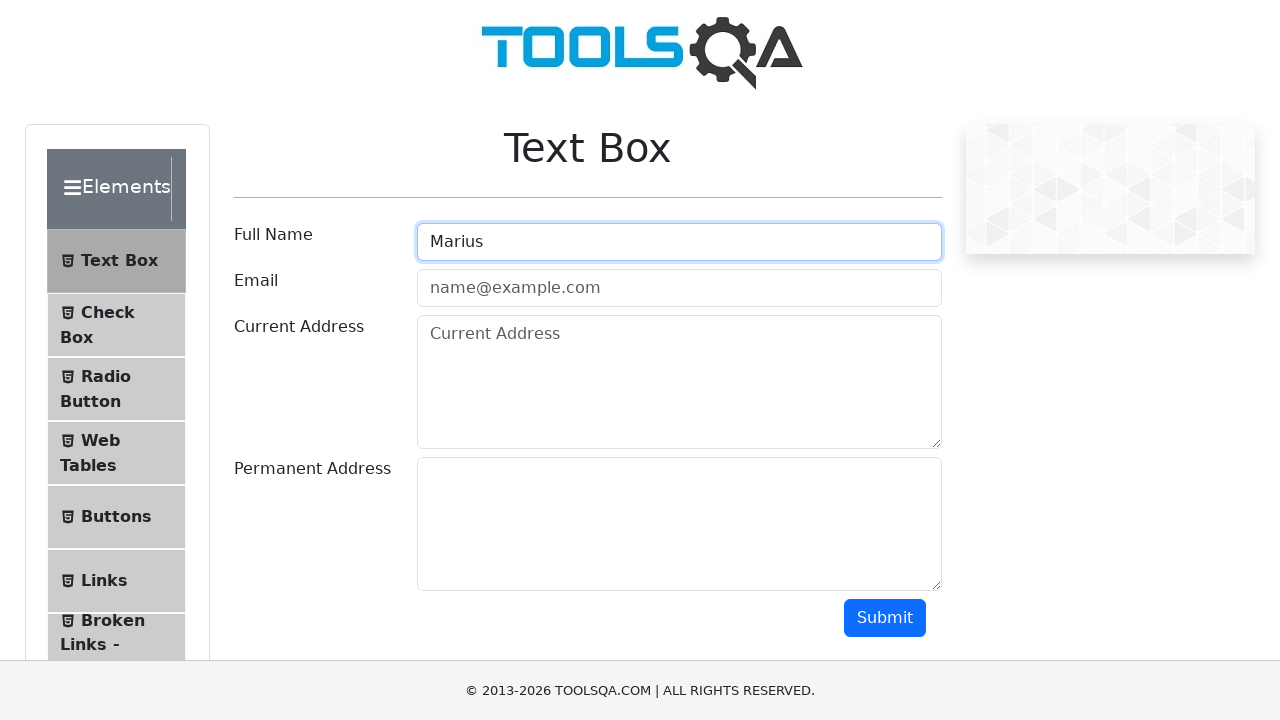

Waited 1000ms to observe result
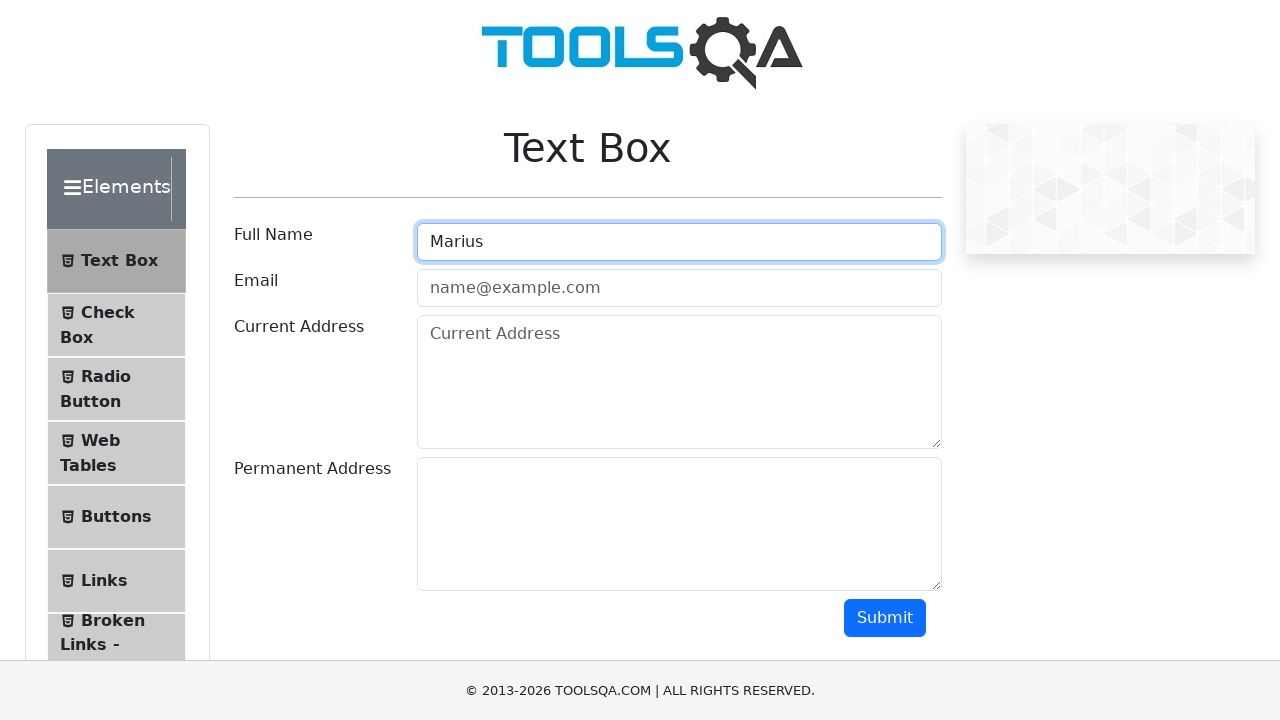

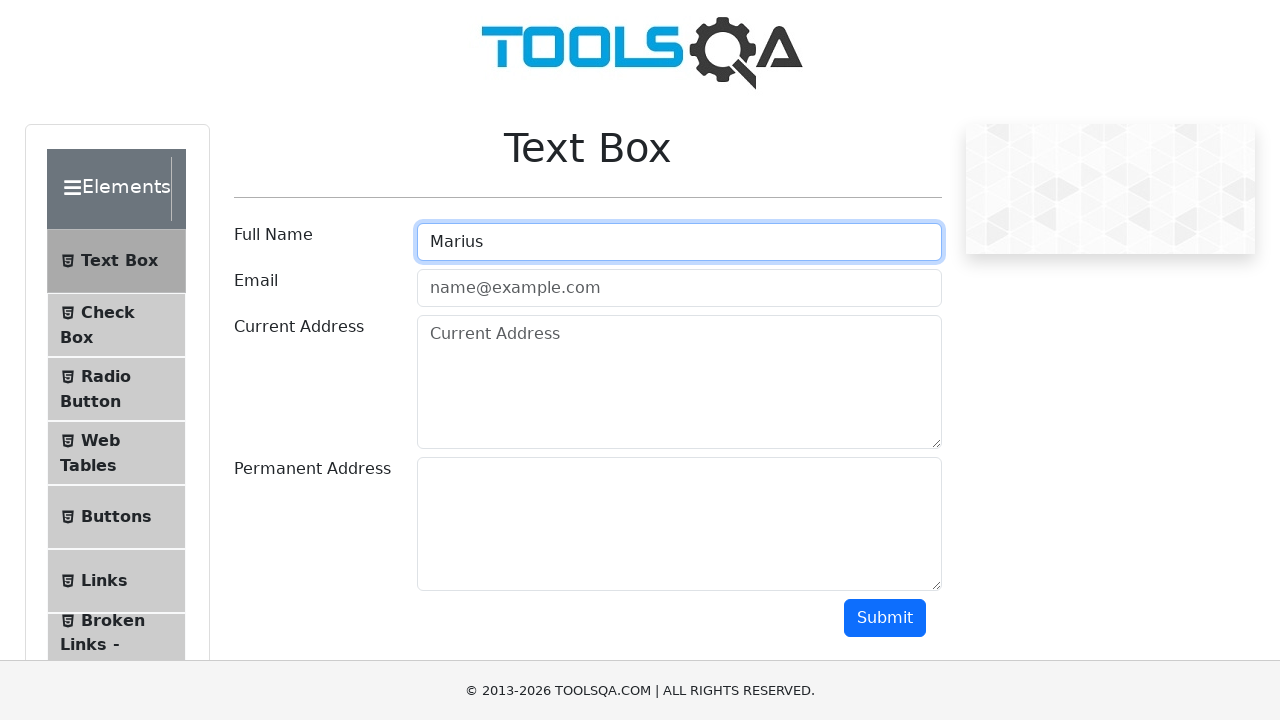